Tests dropdown menu functionality by clicking on the dropdown button and selecting the autocomplete option

Starting URL: https://formy-project.herokuapp.com/dropdown

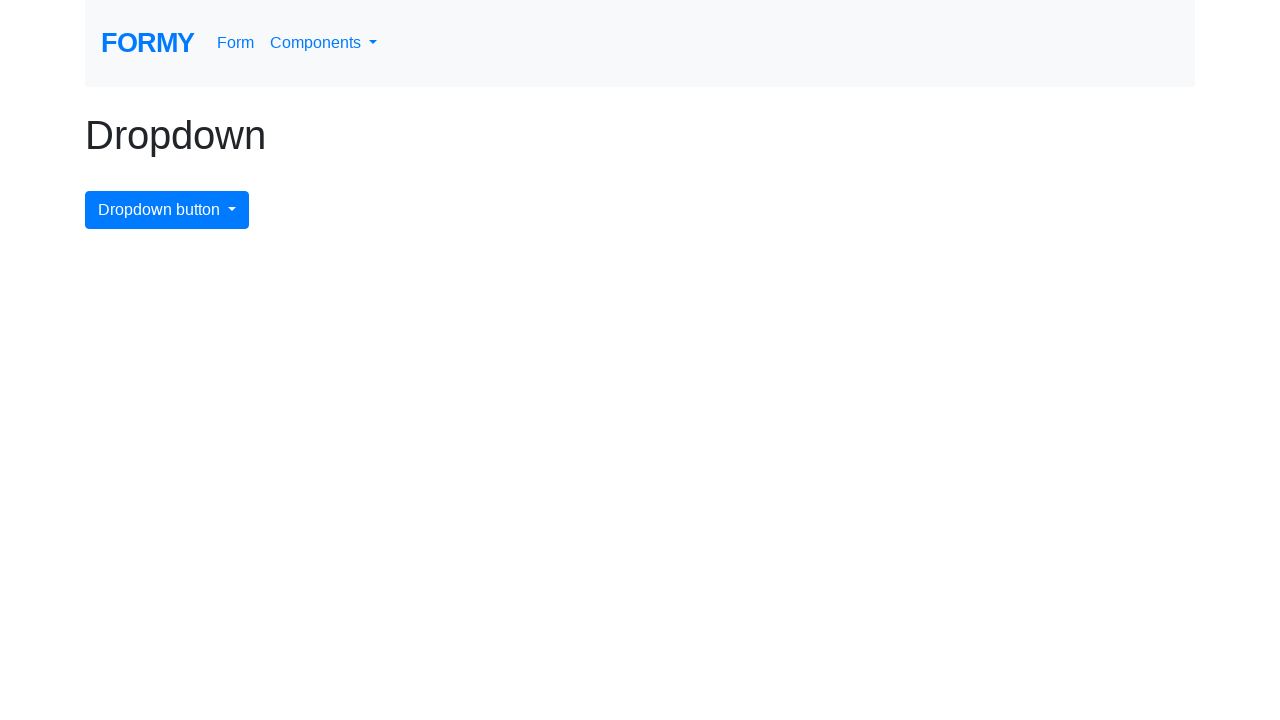

Clicked dropdown menu button to open it at (167, 210) on #dropdownMenuButton
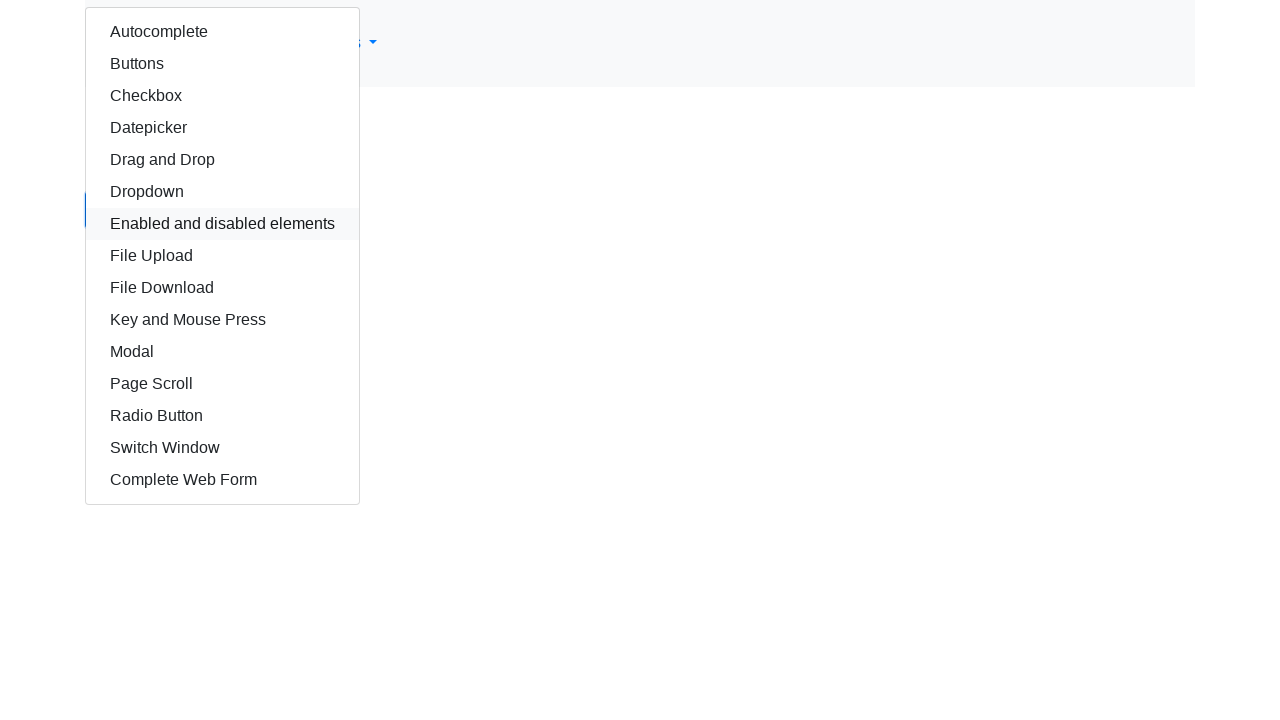

Selected autocomplete option from dropdown at (222, 32) on #autocomplete
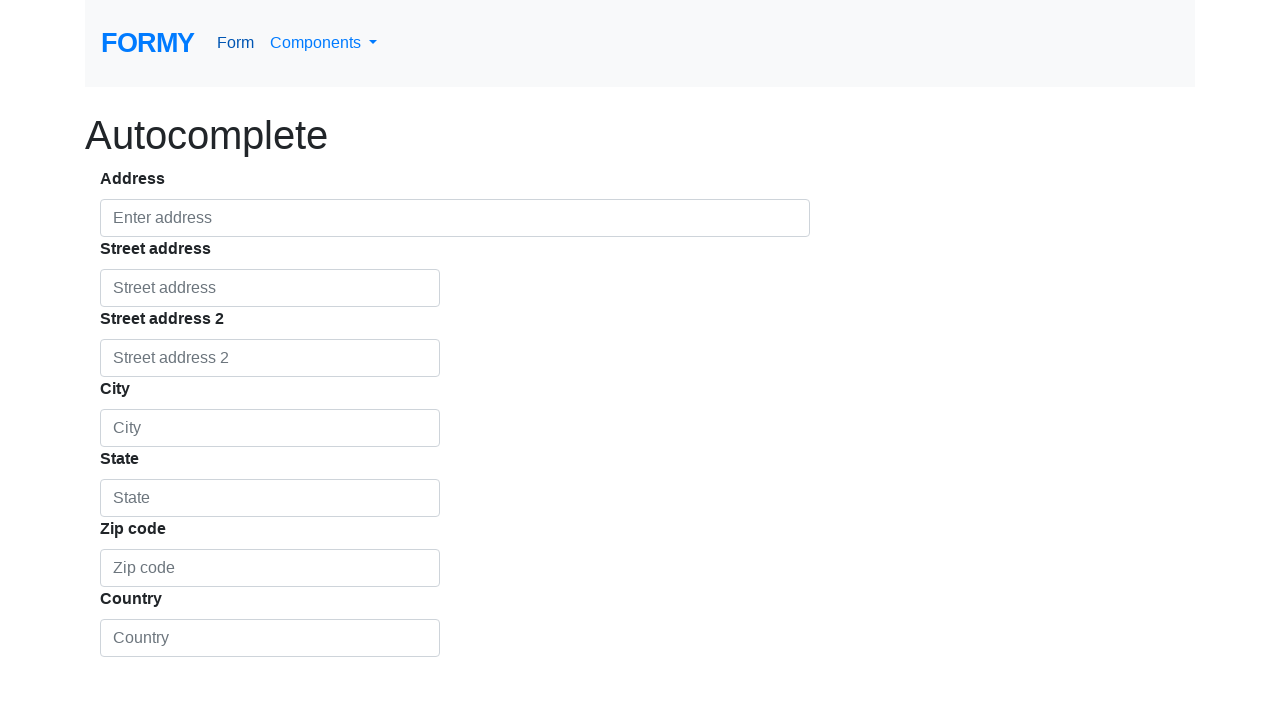

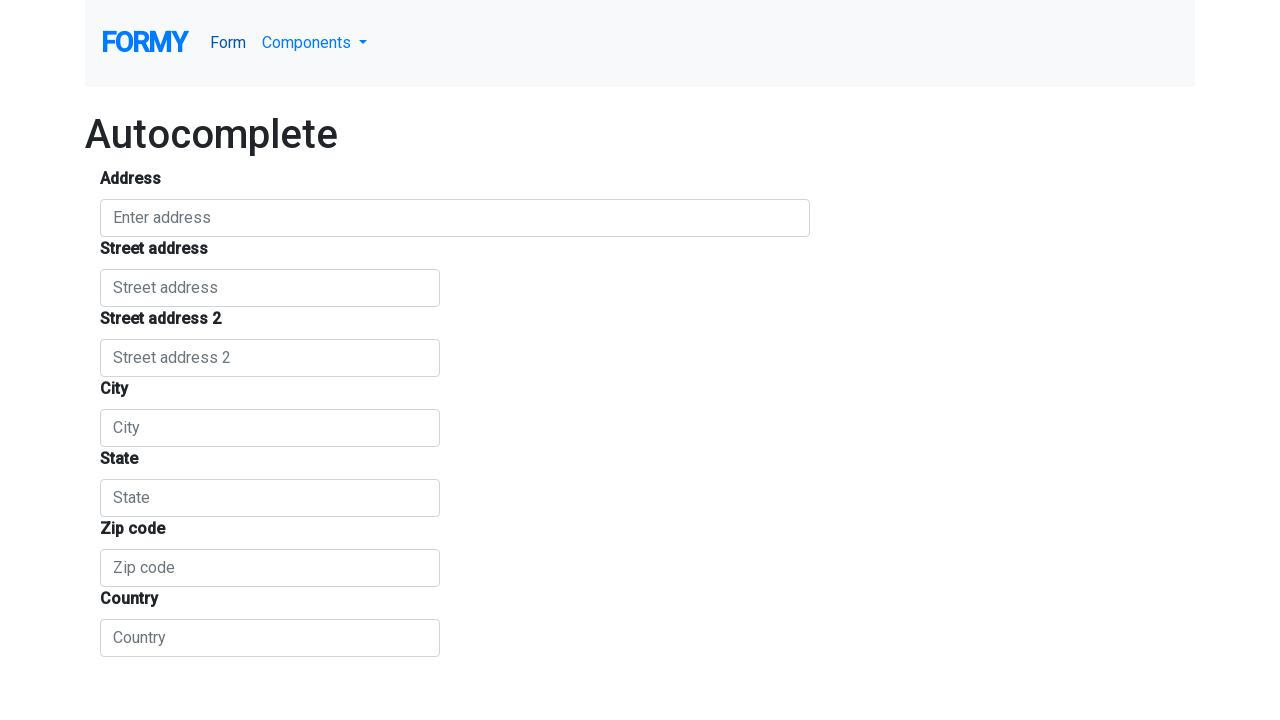